Tests navigation to Python documentation page using XPath selector to click the navigation link

Starting URL: http://www.python.org

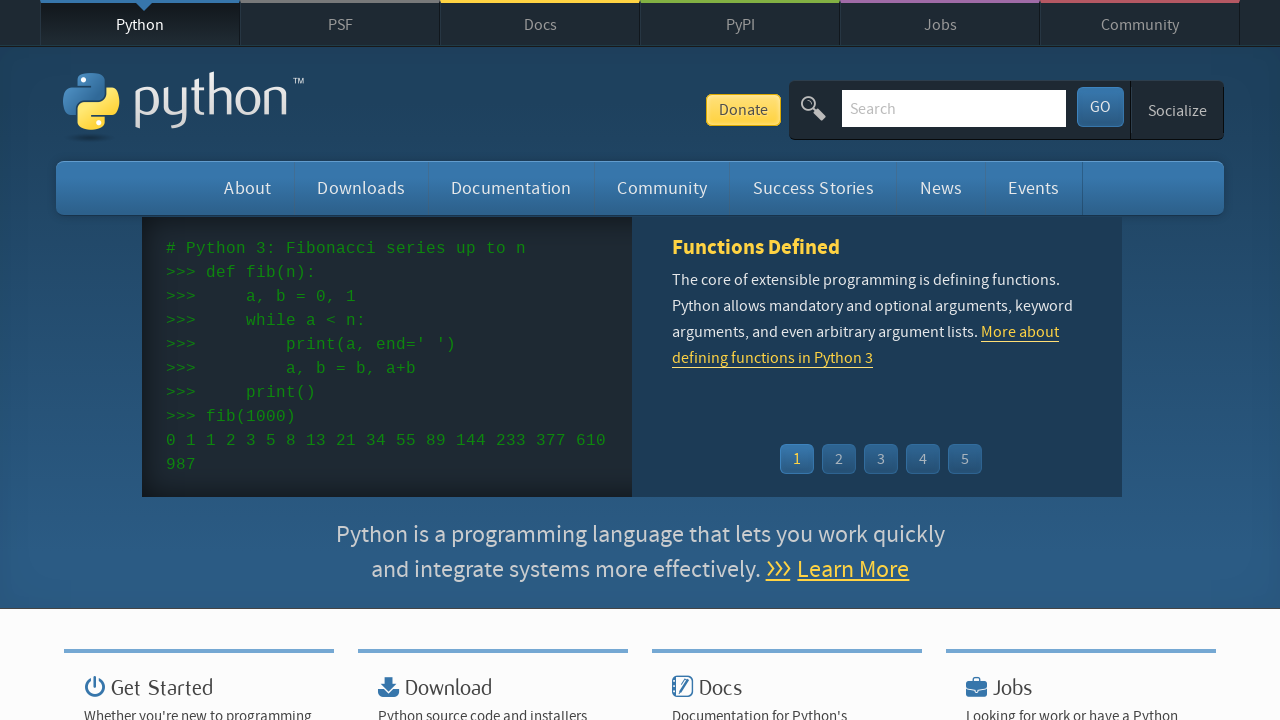

Clicked documentation link using XPath selector at (540, 24) on xpath=//*[@id='top']/nav/ul/li[3]/a
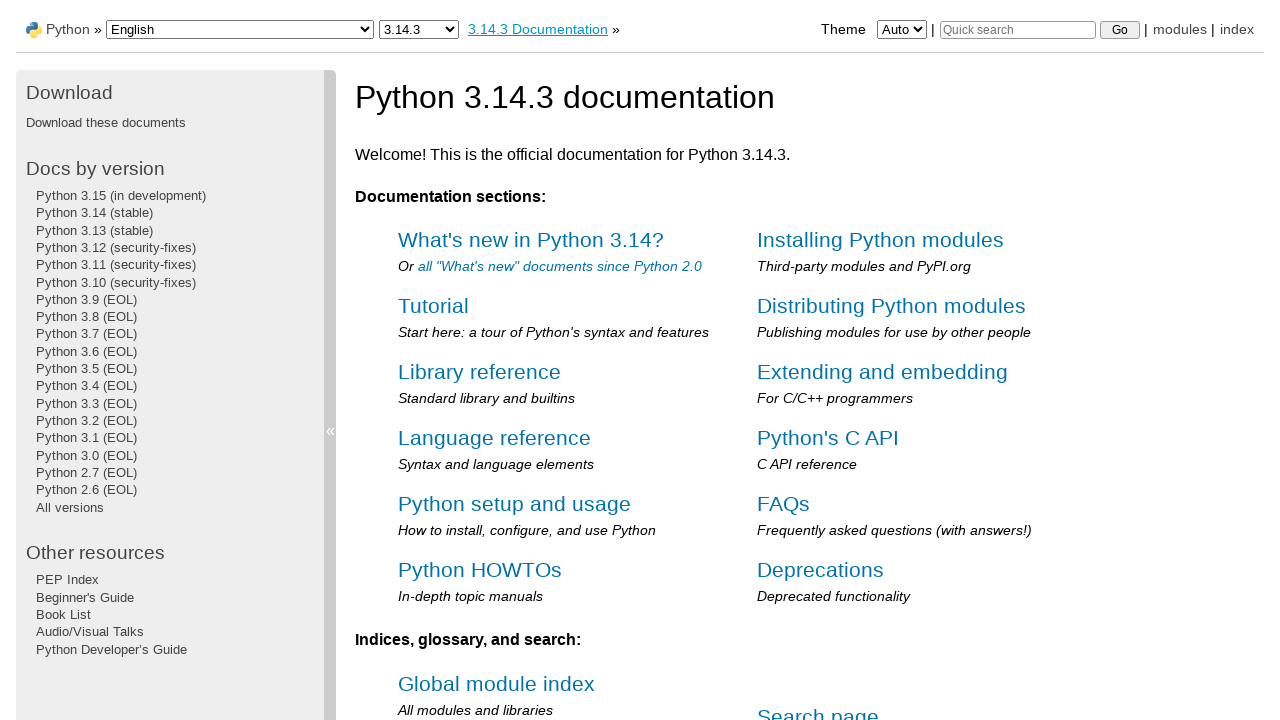

Documentation page header loaded
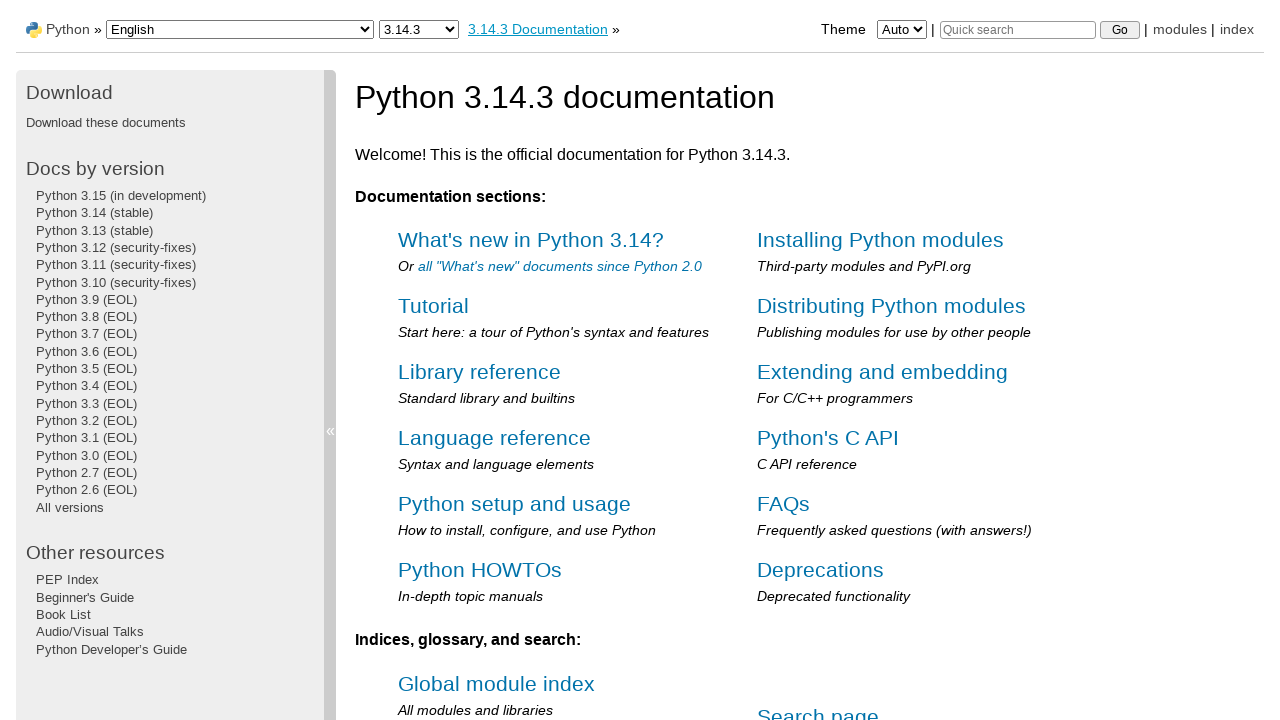

Retrieved documentation page header text
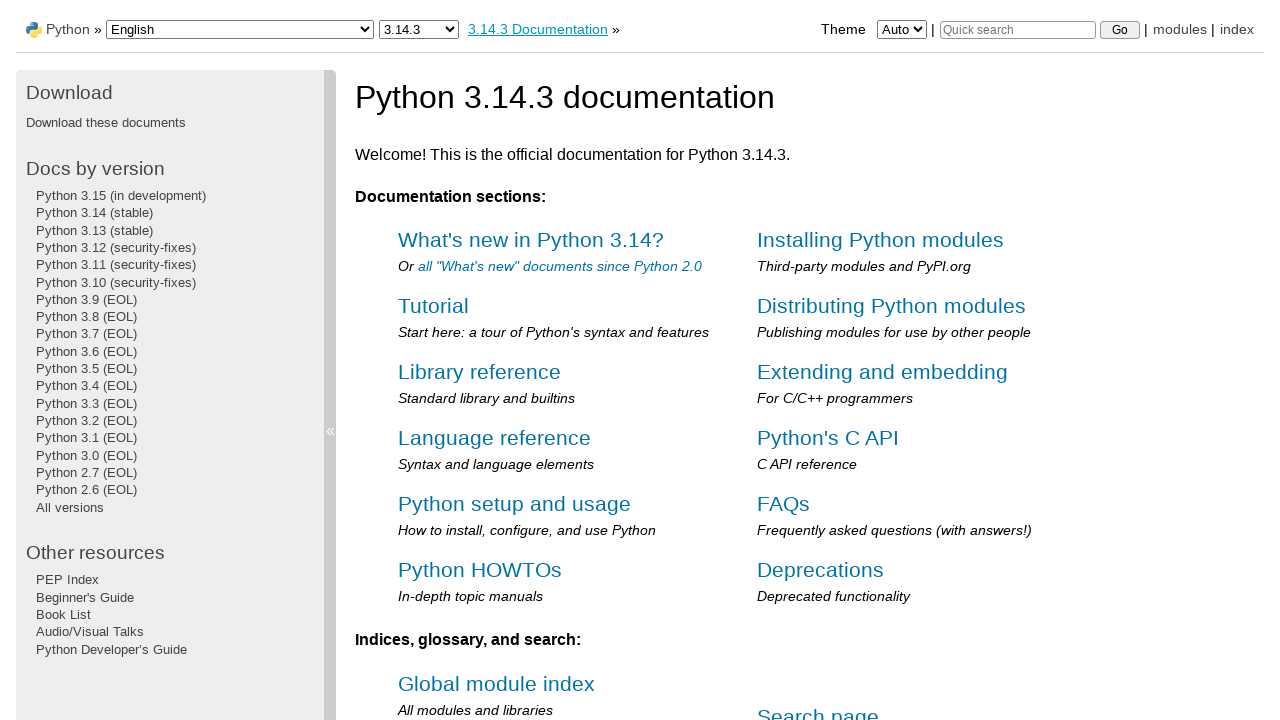

Verified 'documentation' text present in page header
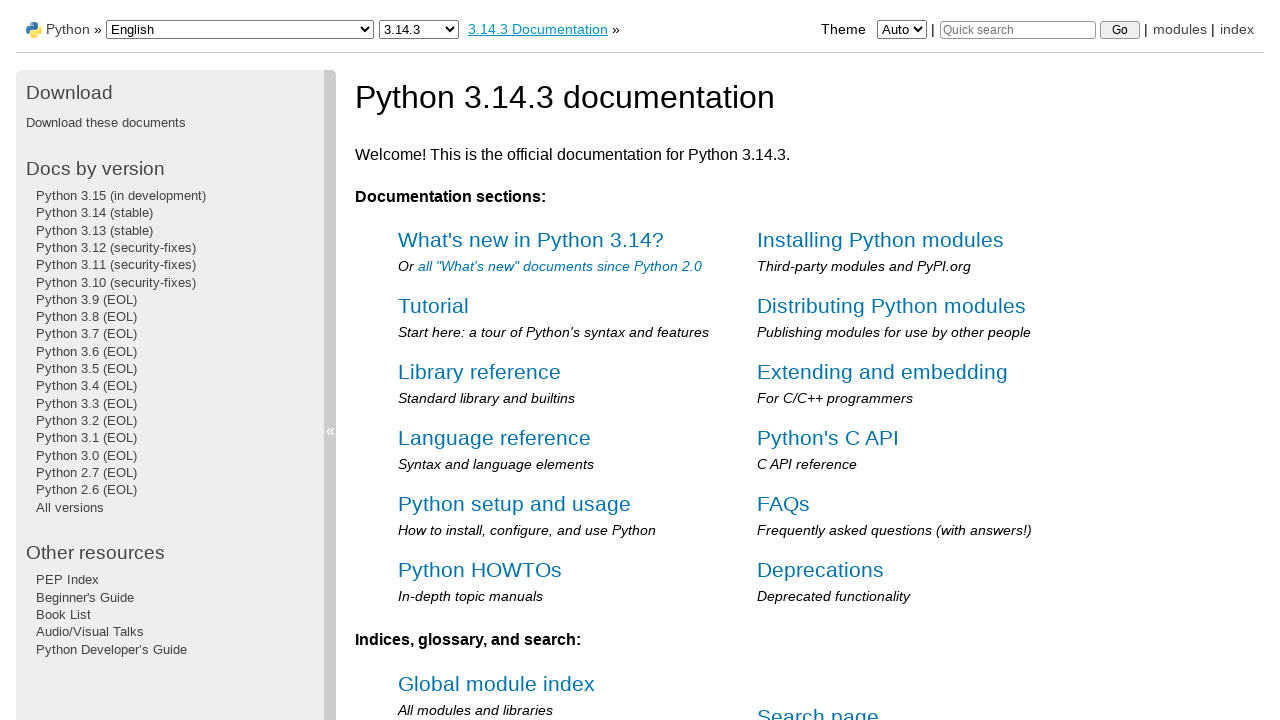

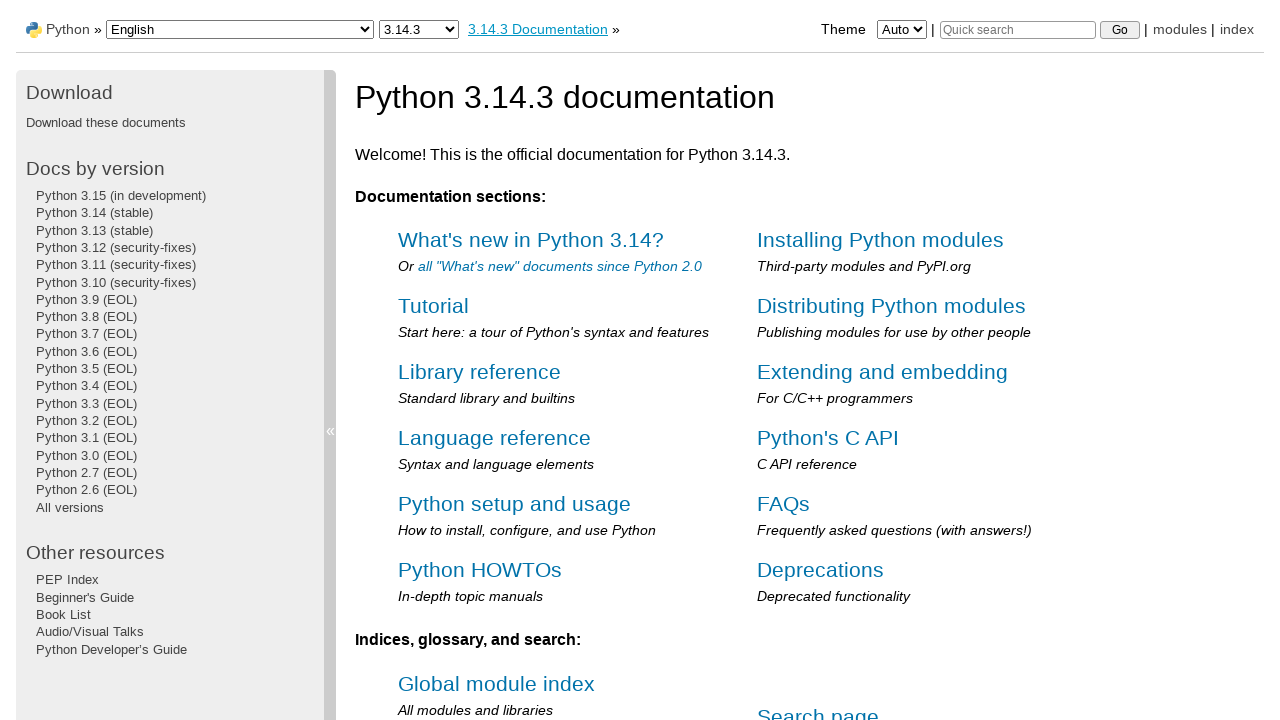